Tests that registration fails when username is too short (less than 3 characters).

Starting URL: https://anatoly-karpovich.github.io/demo-login-form/

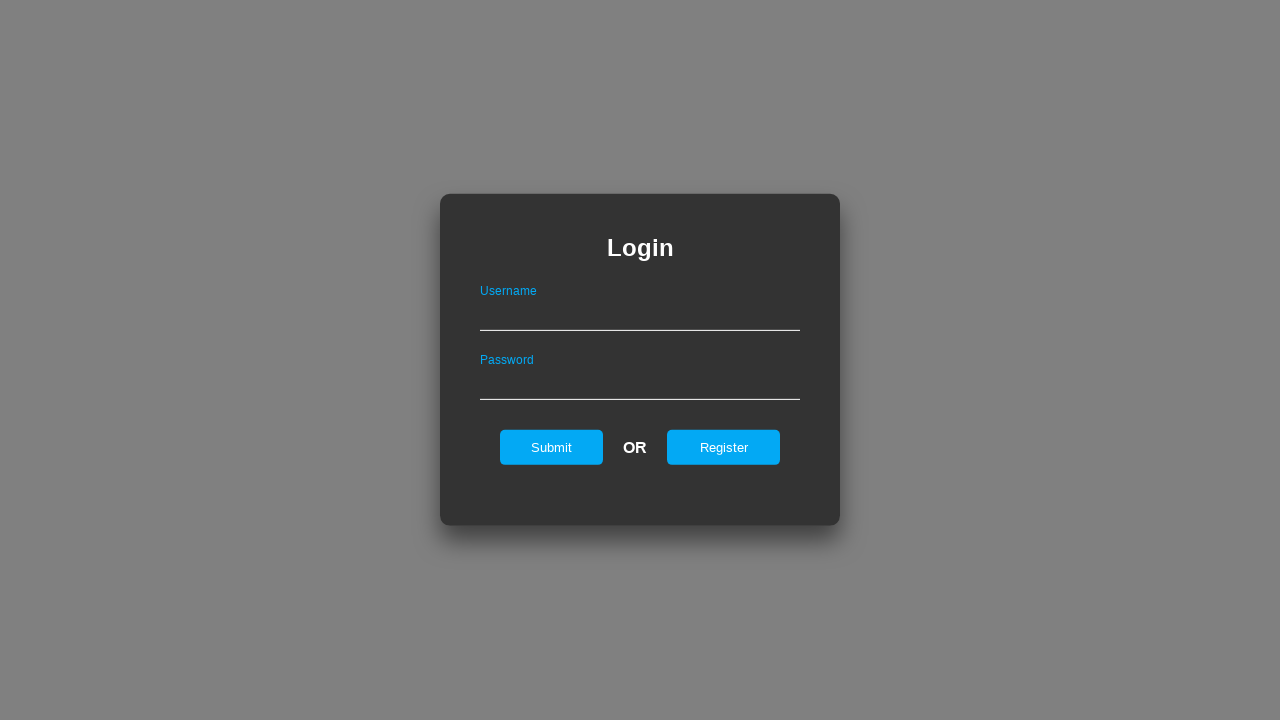

Clicked register link to navigate to registration form at (724, 447) on #registerOnLogin
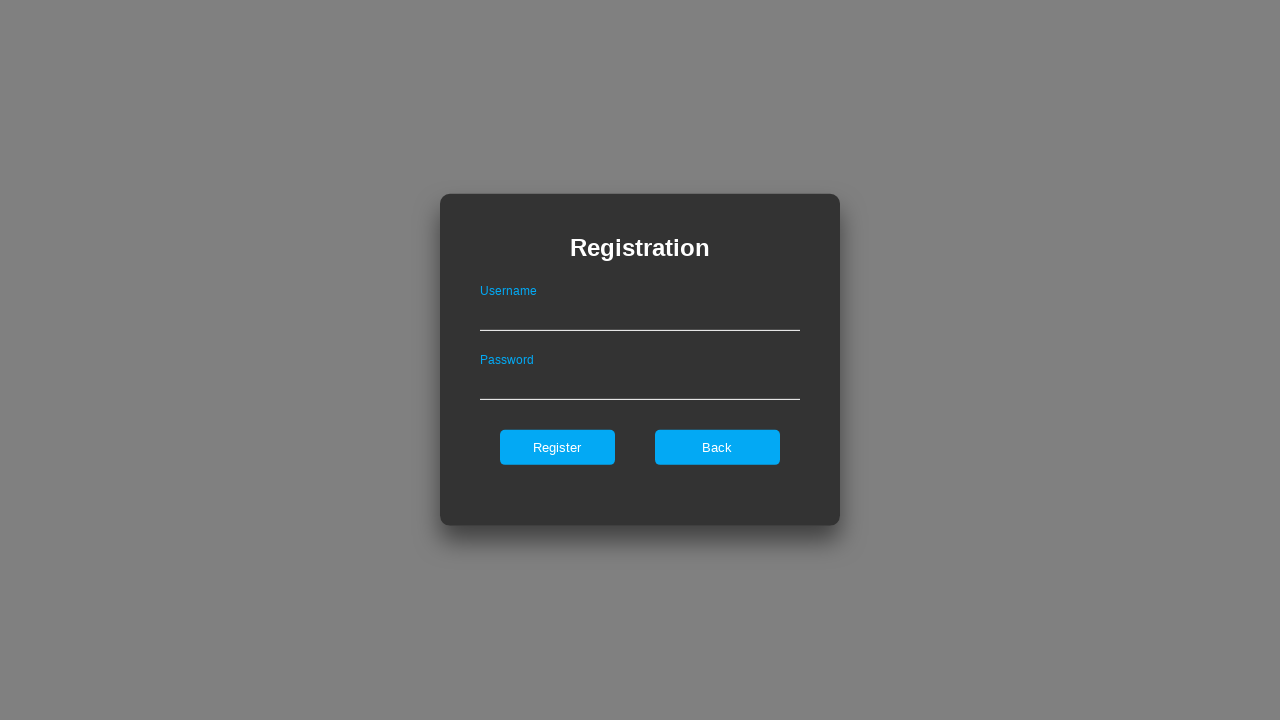

Filled username field with short username 'tQ' (2 characters) on #userNameOnRegister
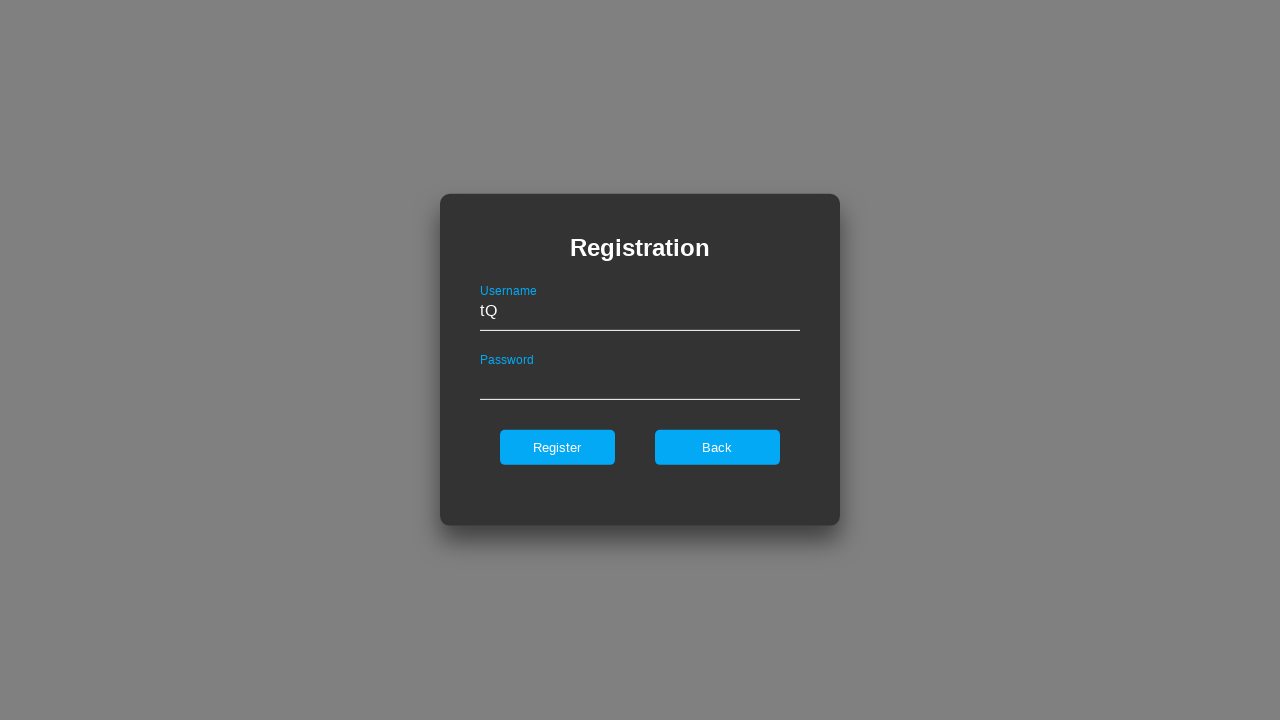

Filled password field with 'ValidPass1' on #passwordOnRegister
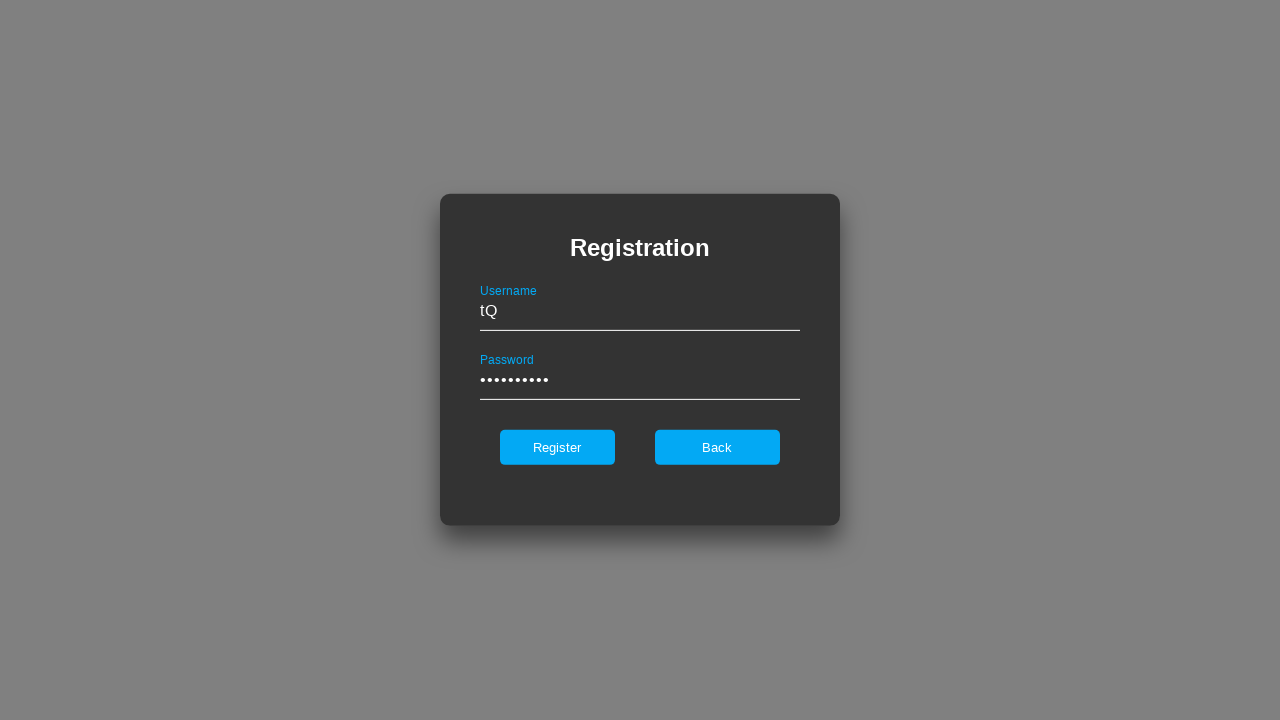

Clicked register button to attempt registration at (557, 447) on #register
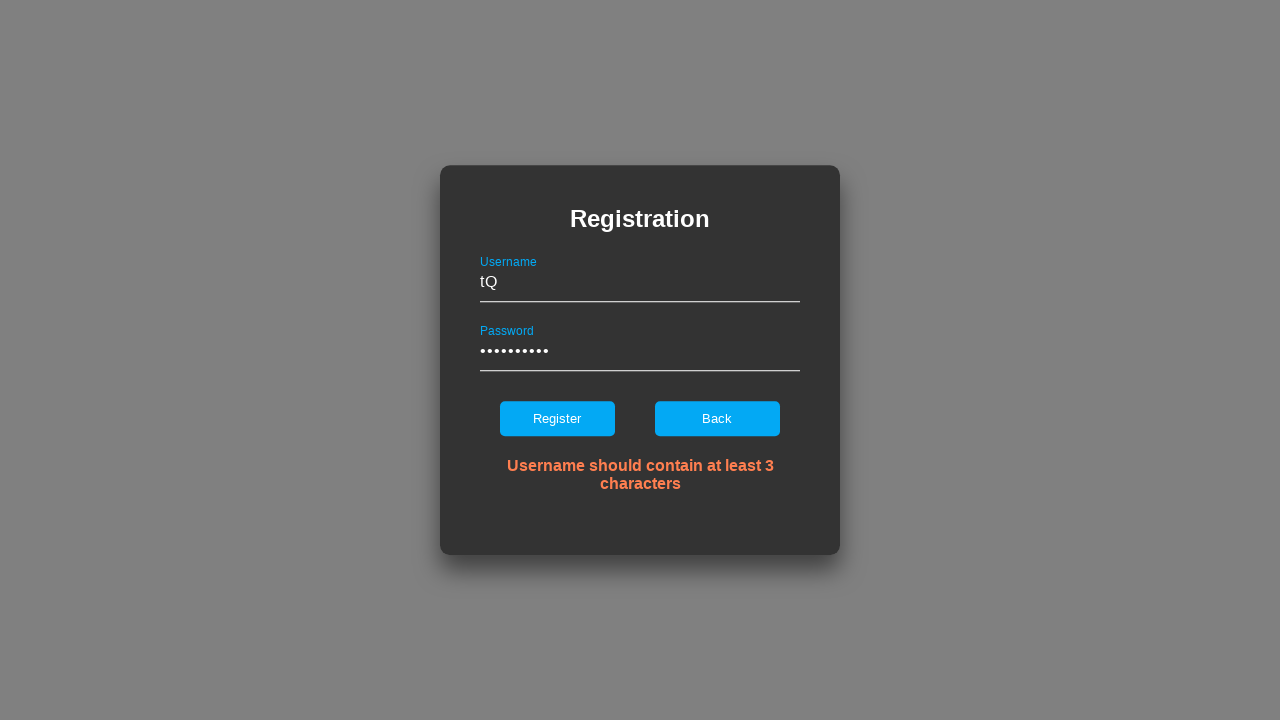

Error message displayed - registration failed due to short username
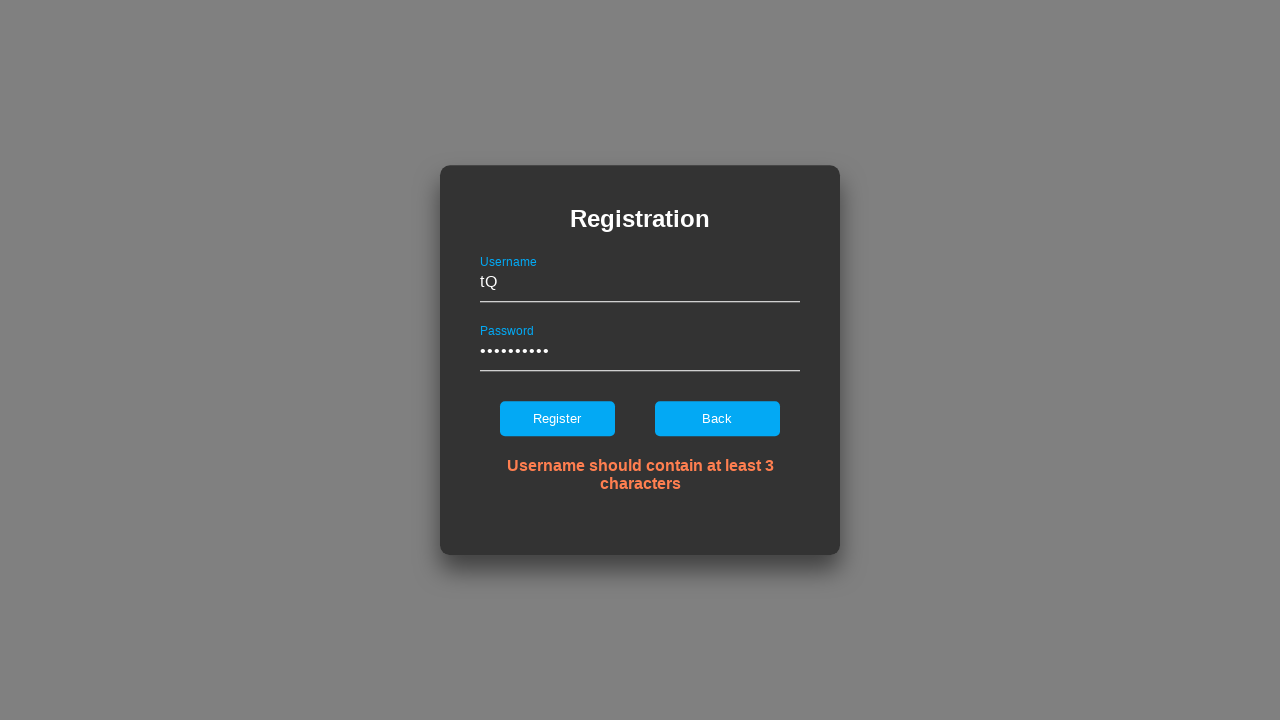

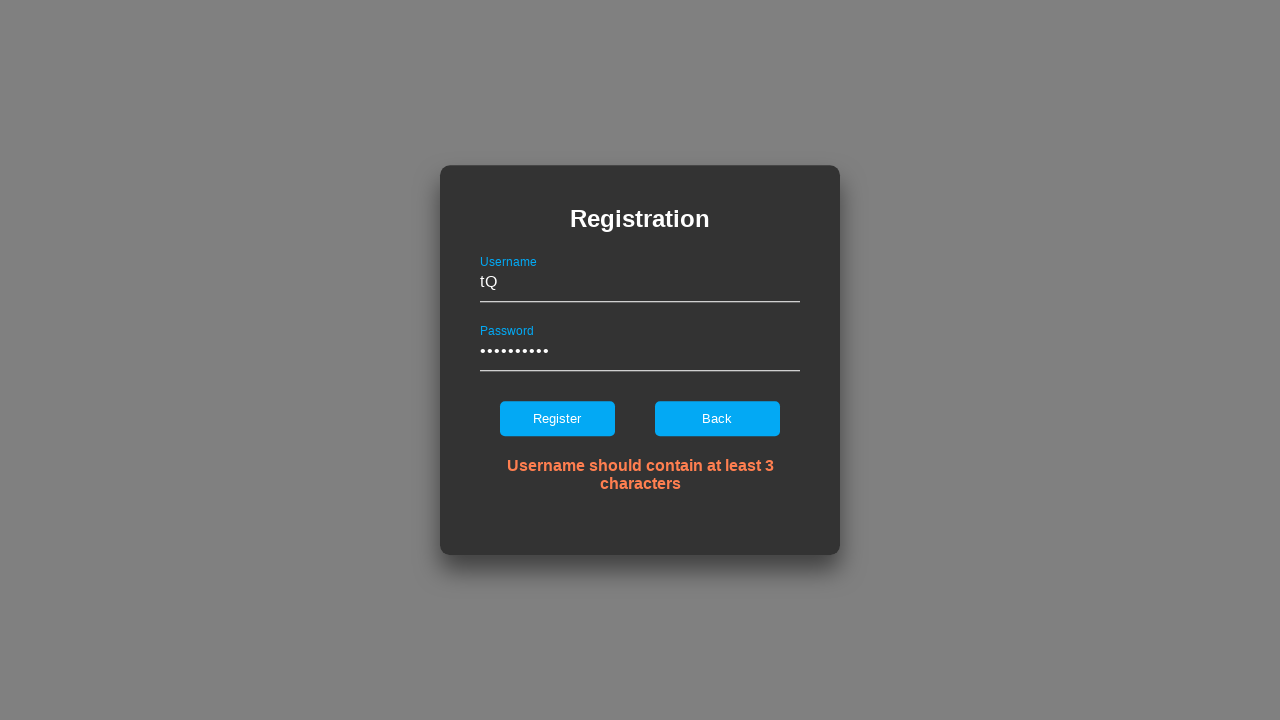